Tests hover functionality by hovering over an avatar image and verifying that additional user information (figcaption) becomes visible

Starting URL: http://the-internet.herokuapp.com/hovers

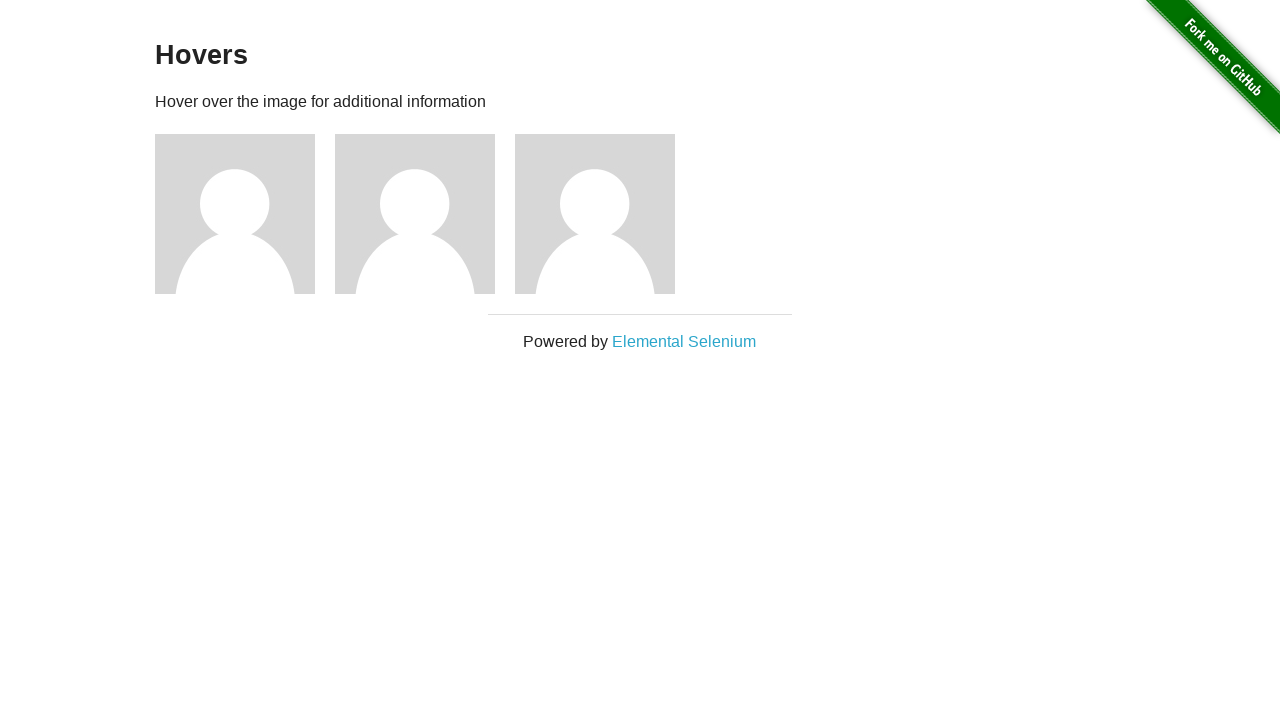

Navigated to the hovers test page
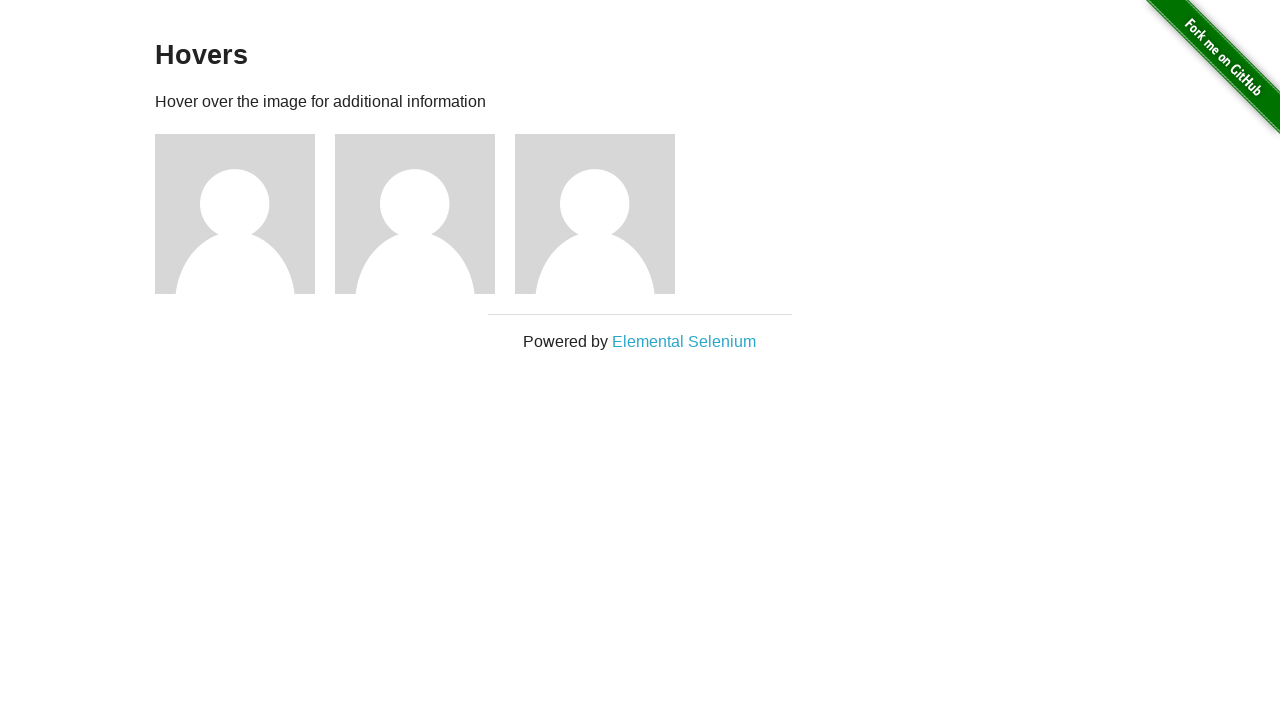

Located the first avatar figure element
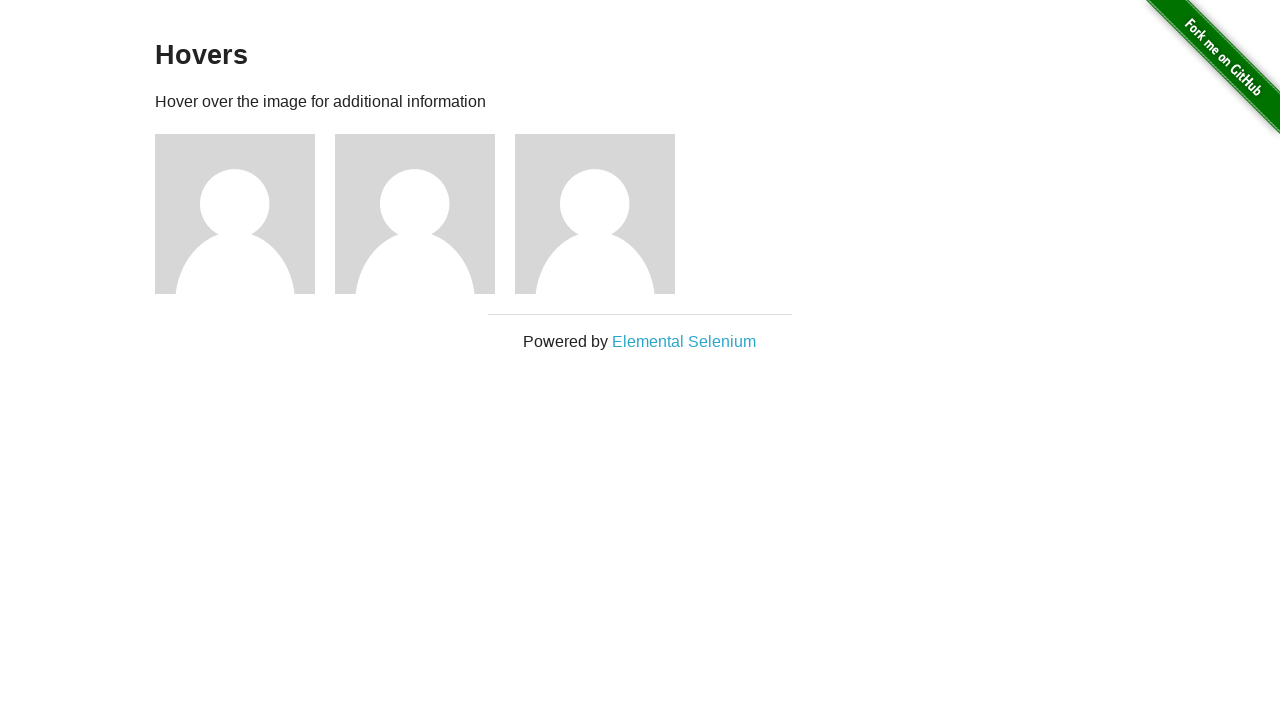

Hovered over the avatar image at (245, 214) on .figure >> nth=0
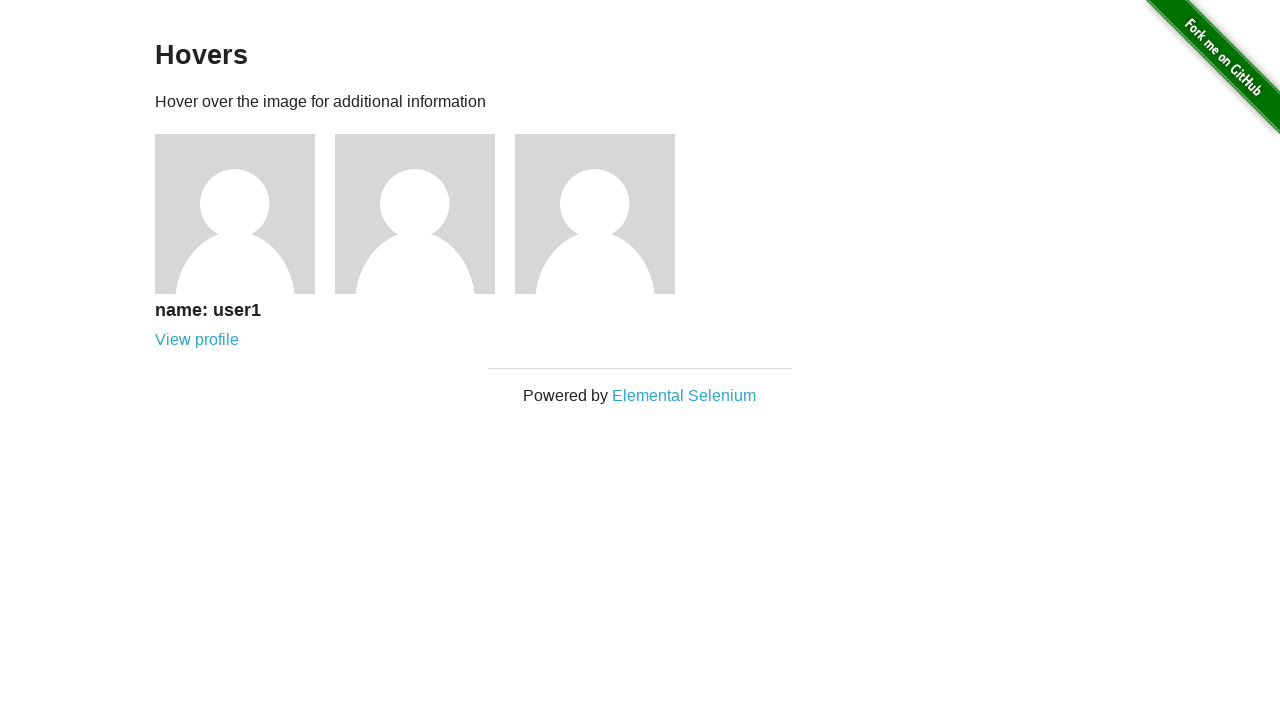

Verified that figcaption element is now visible
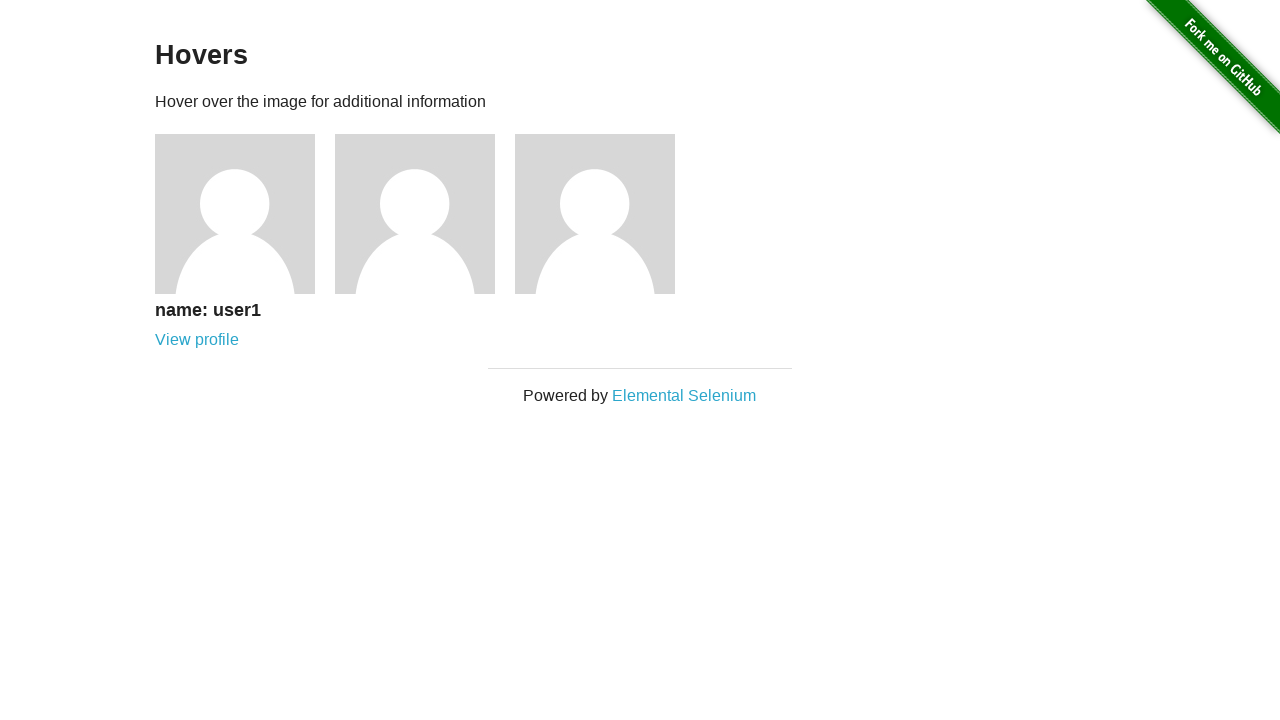

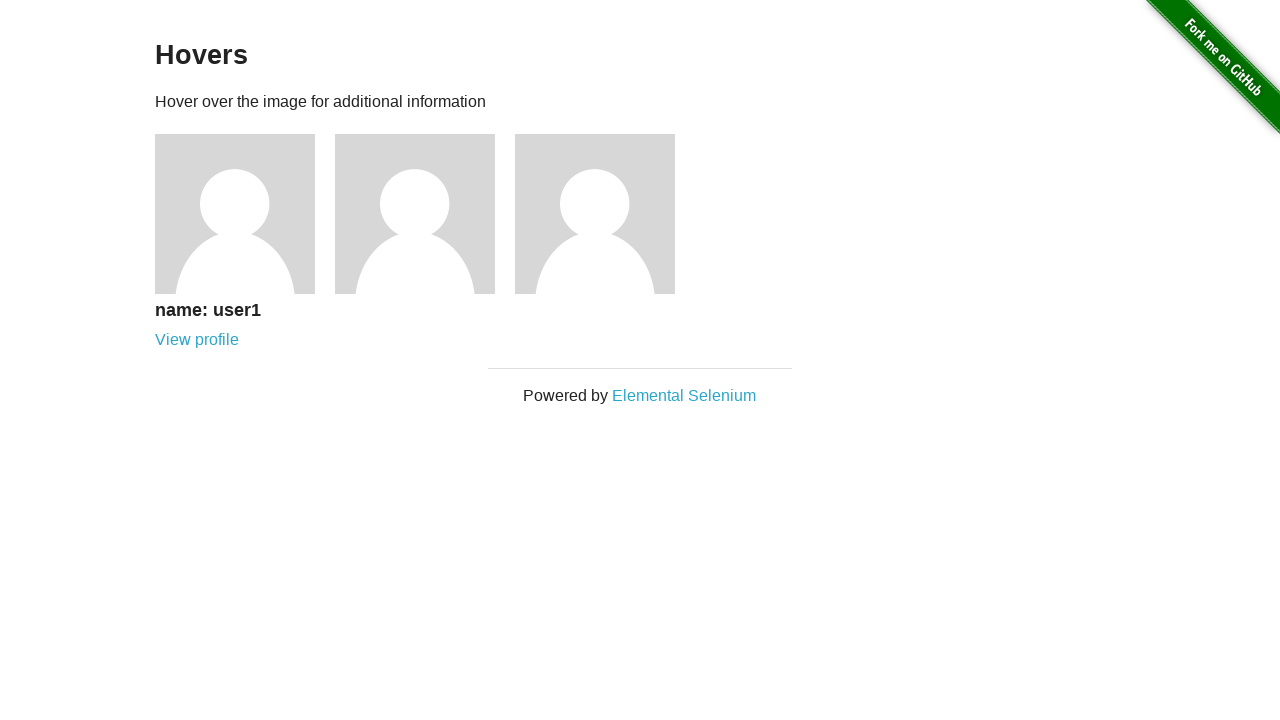